Tests JavaScript alert handling by triggering an alert dialog and accepting it

Starting URL: https://the-internet.herokuapp.com/javascript_alerts

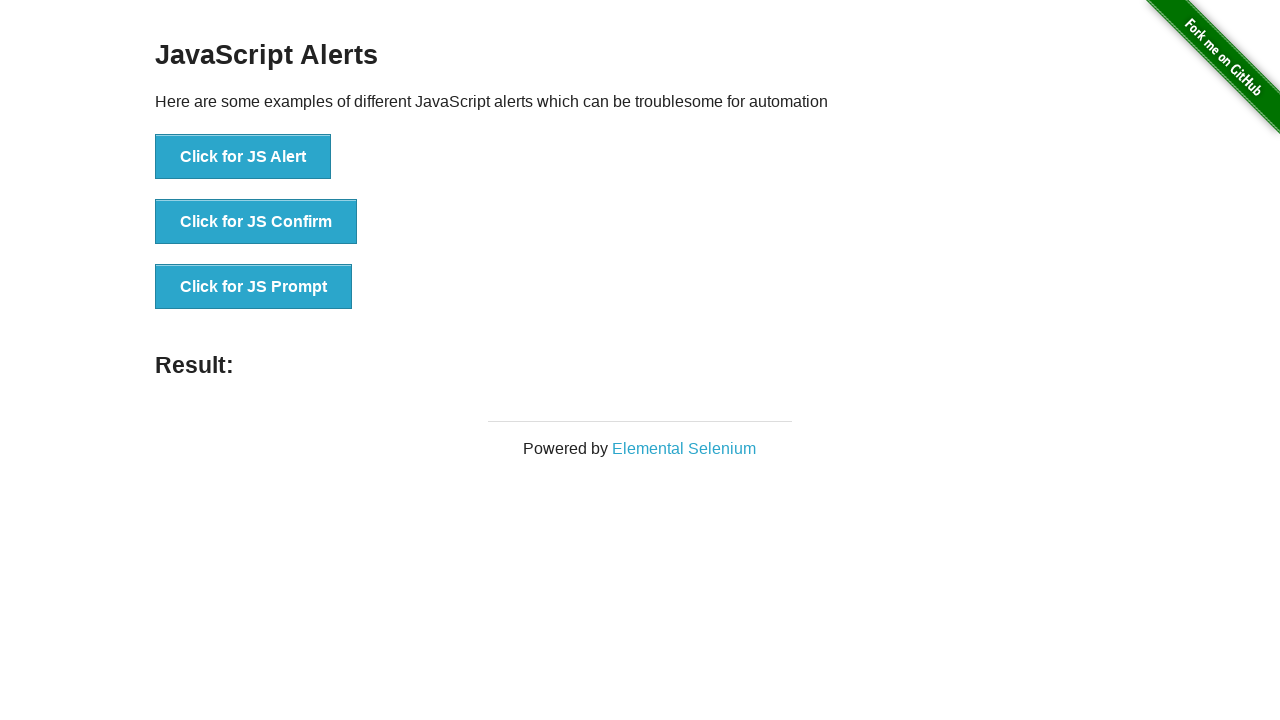

Clicked button to trigger JavaScript alert at (243, 157) on xpath=//button[@onclick='jsAlert()']
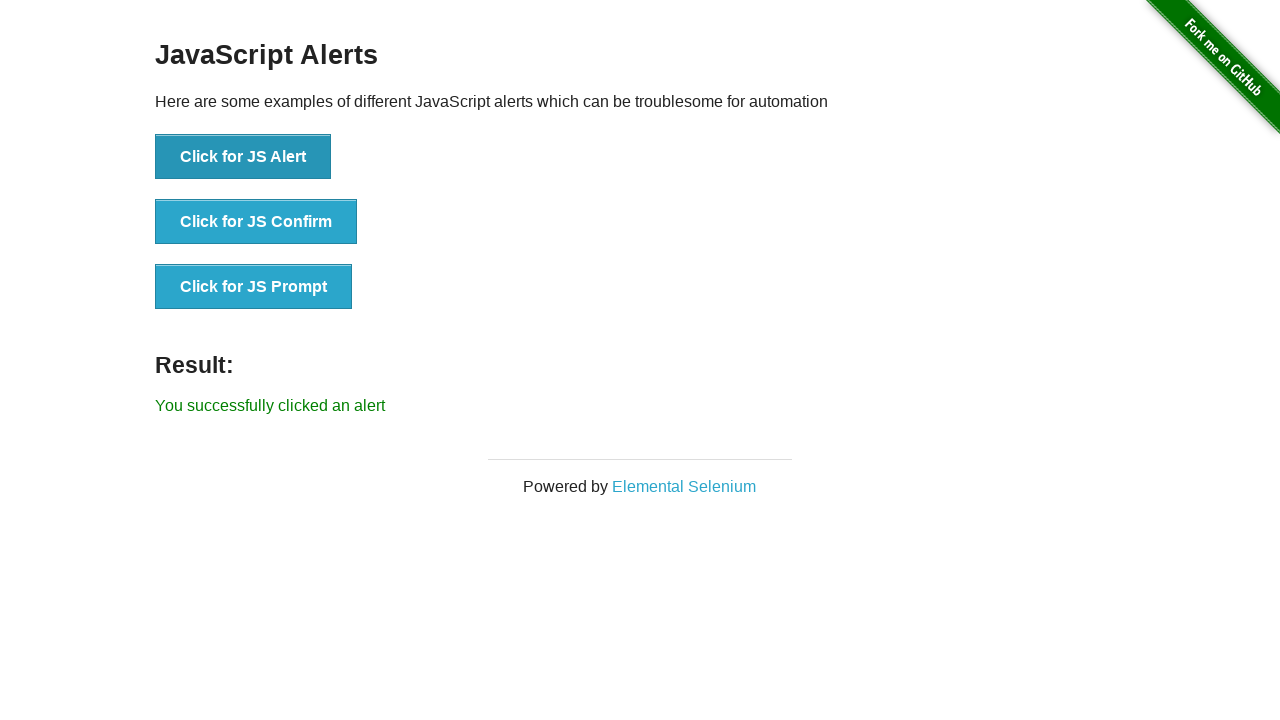

Set up dialog handler to accept alert
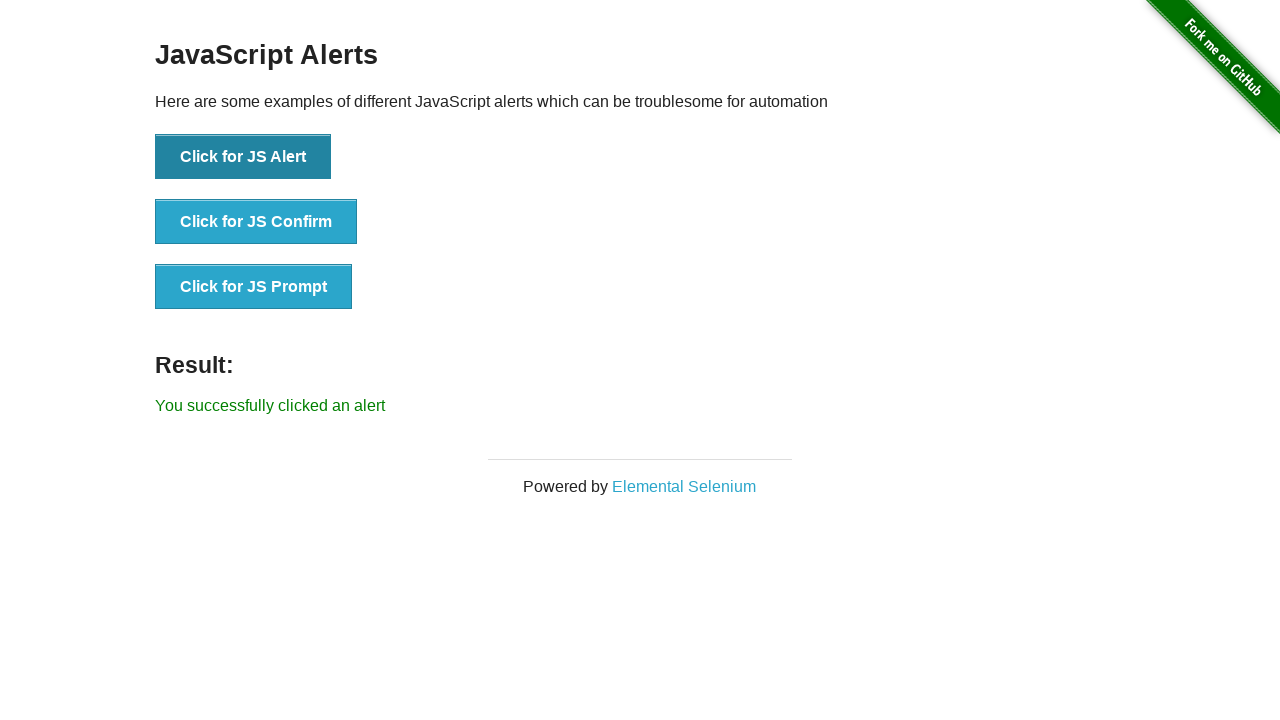

Verified success message appeared after accepting alert
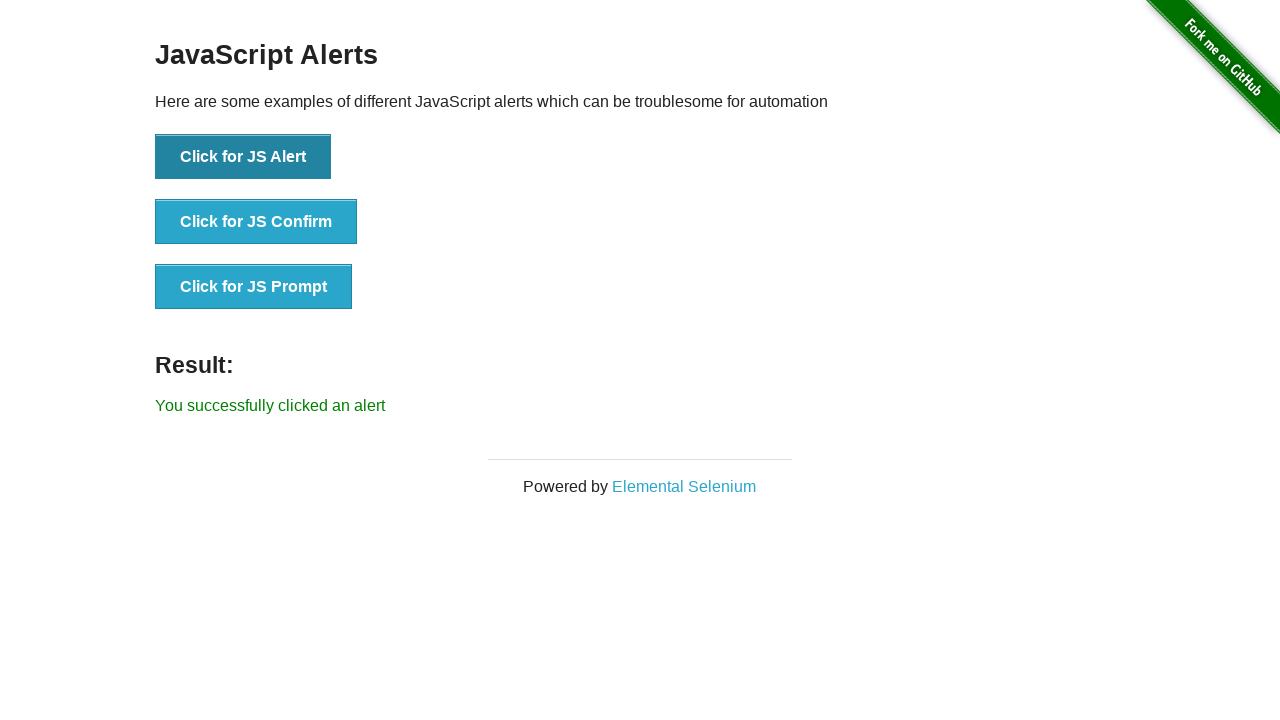

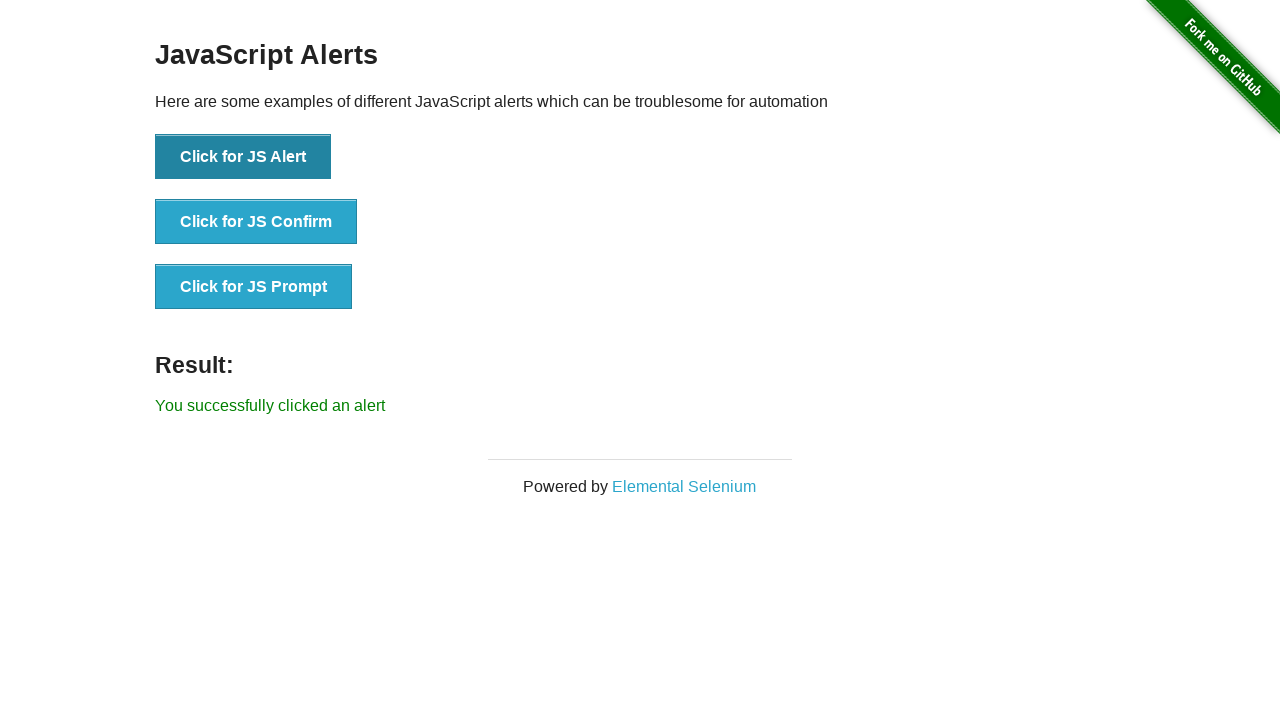